Tests mouse interaction by clicking a link and then using mouse back button functionality

Starting URL: https://awesomeqa.com/selenium/mouse_interaction.html

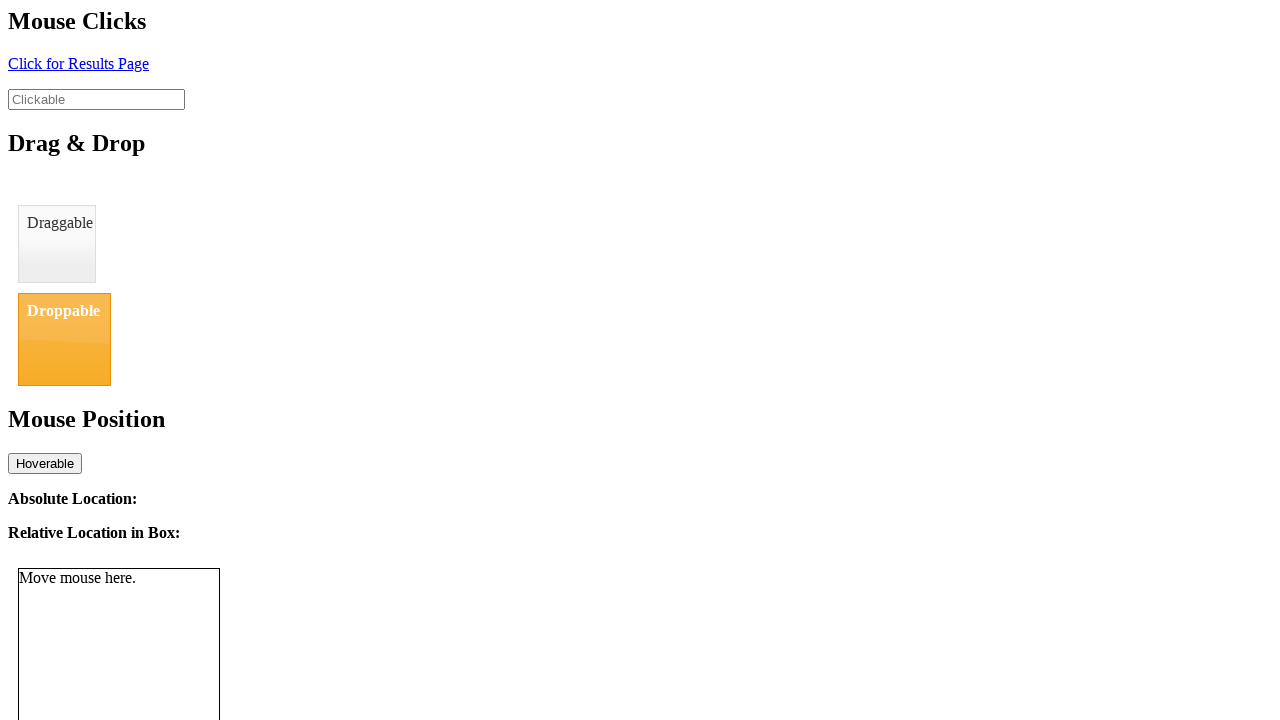

Clicked on the link element with id 'click' at (78, 63) on a#click
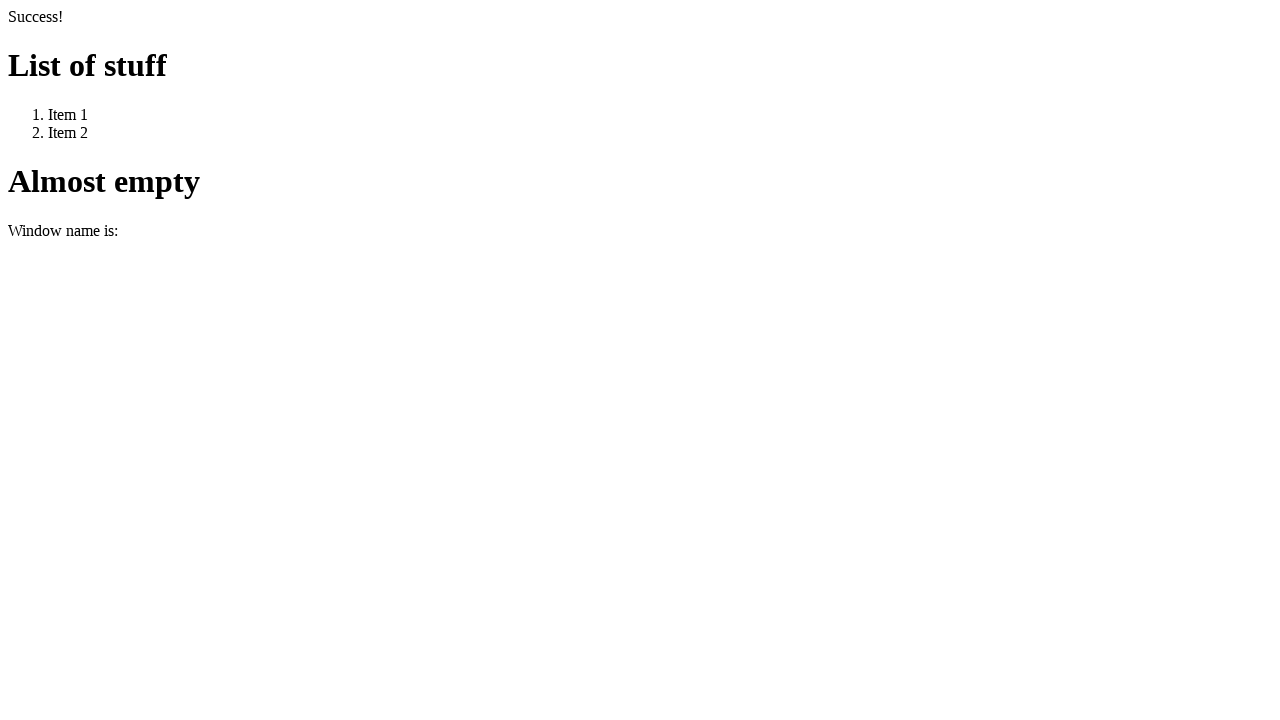

Waited 5 seconds for navigation to complete
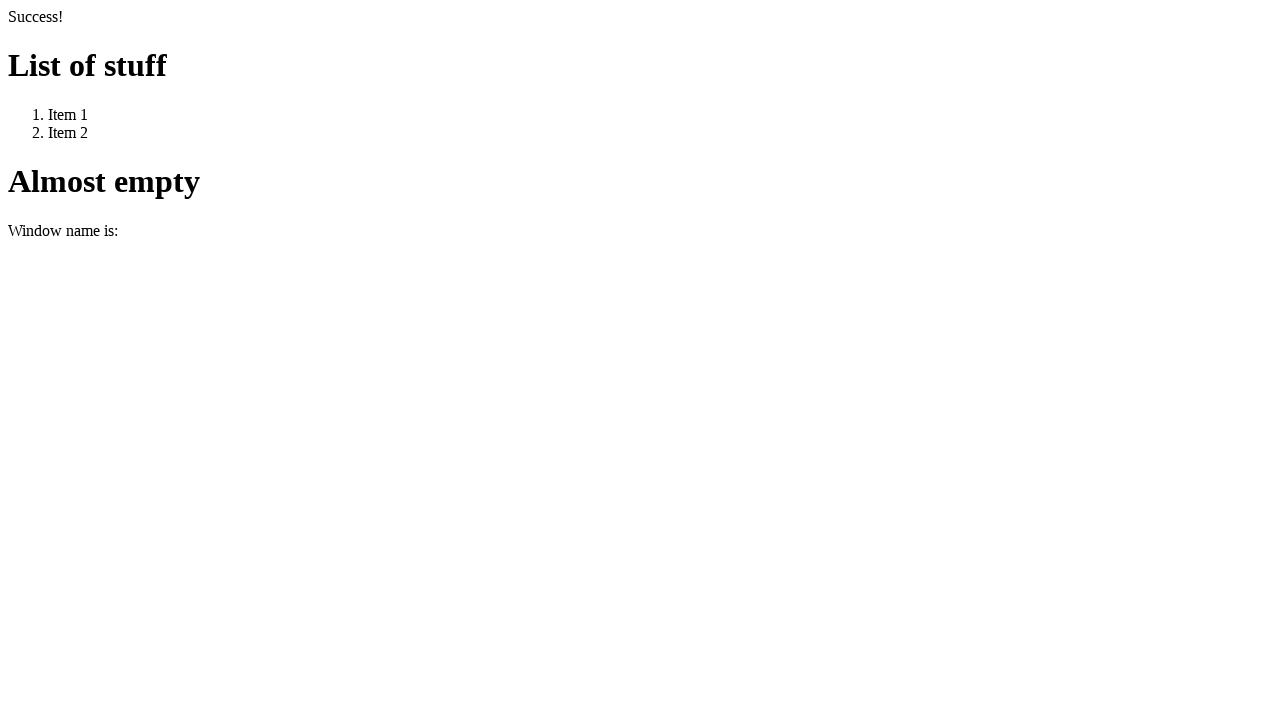

Navigated back using browser back button functionality
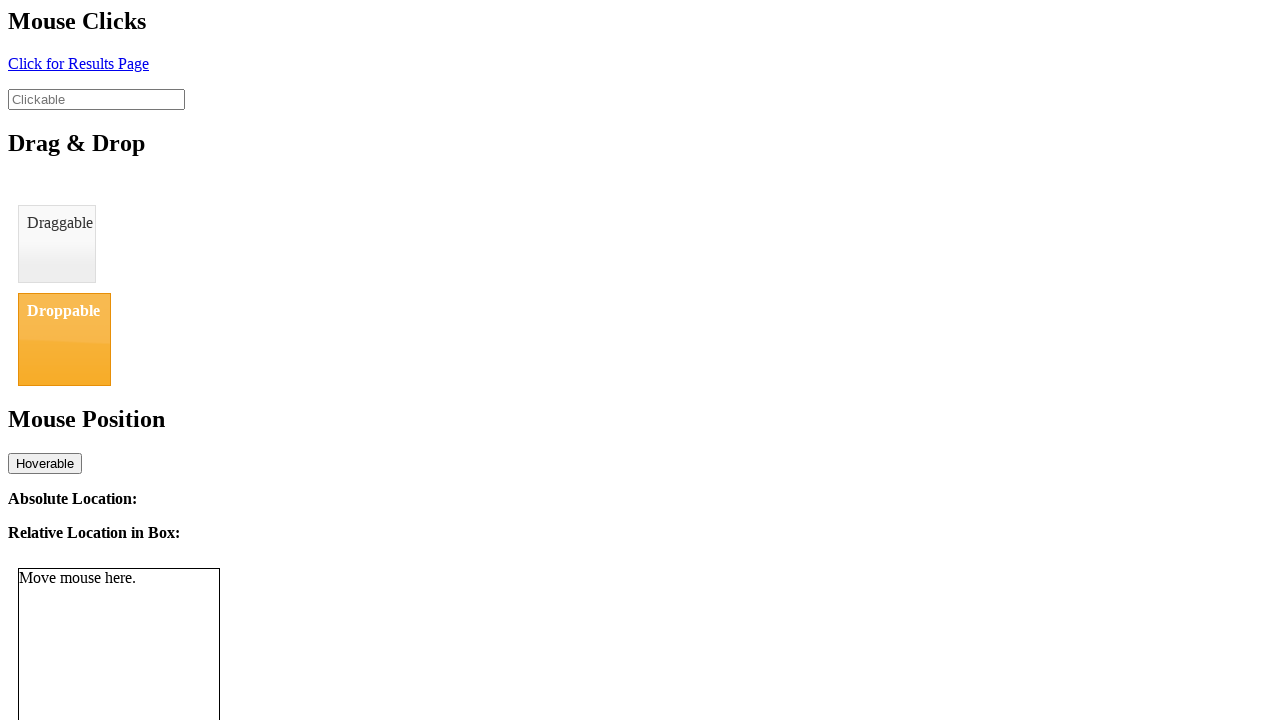

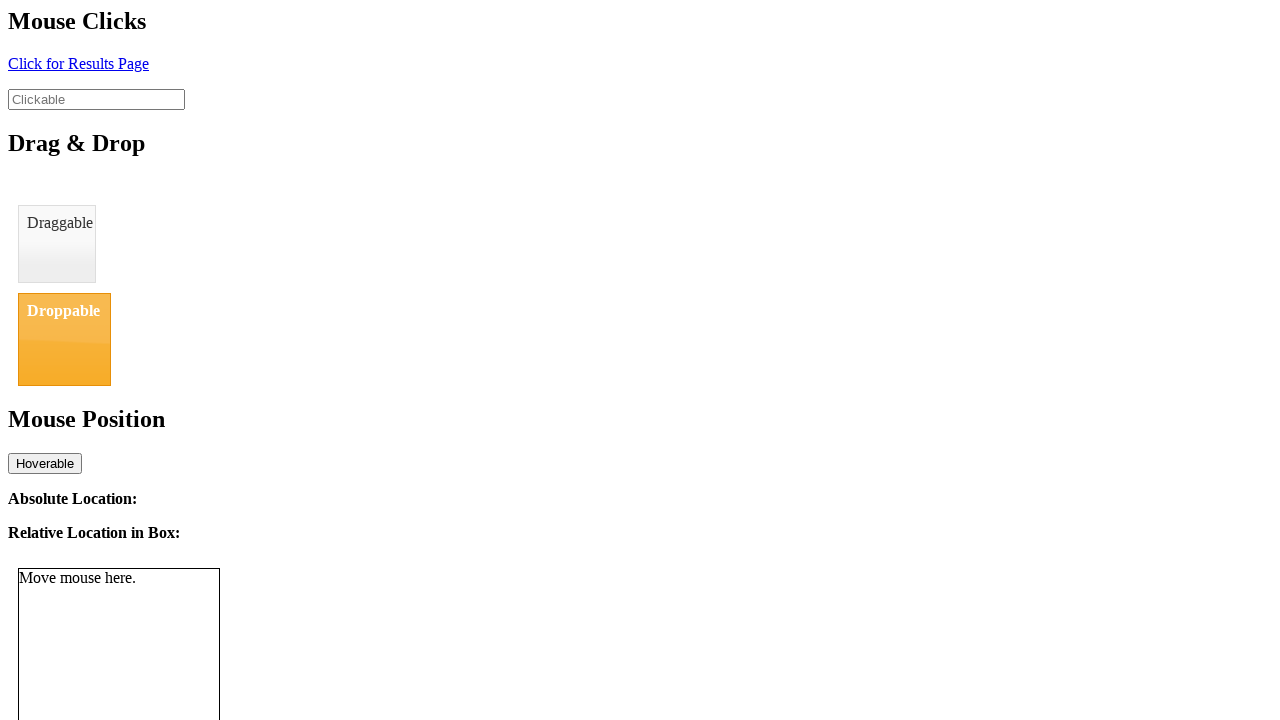